Navigates to Internshala job search page with specific job category, location, and experience filters, then verifies that job listings are displayed on the page.

Starting URL: https://internshala.com/jobs/data-science-jobs-in-bangalore/experience-3/

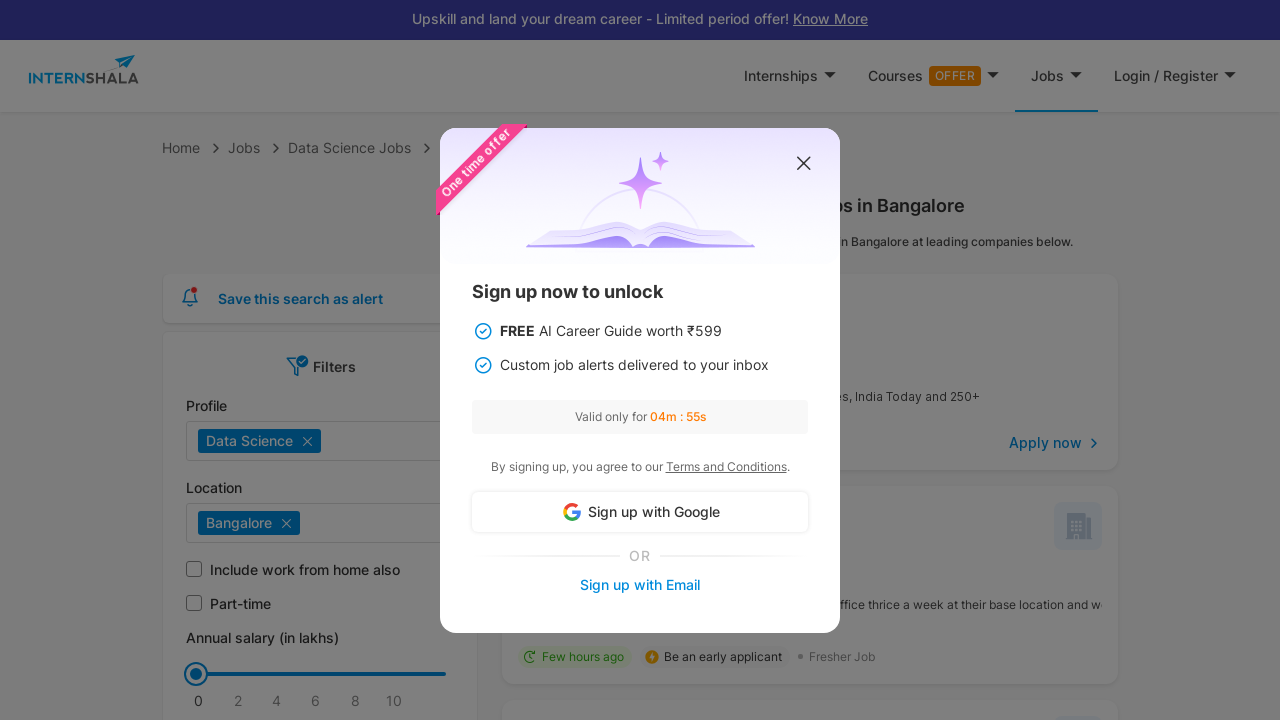

Closed popup if present at (804, 164) on #close_popup
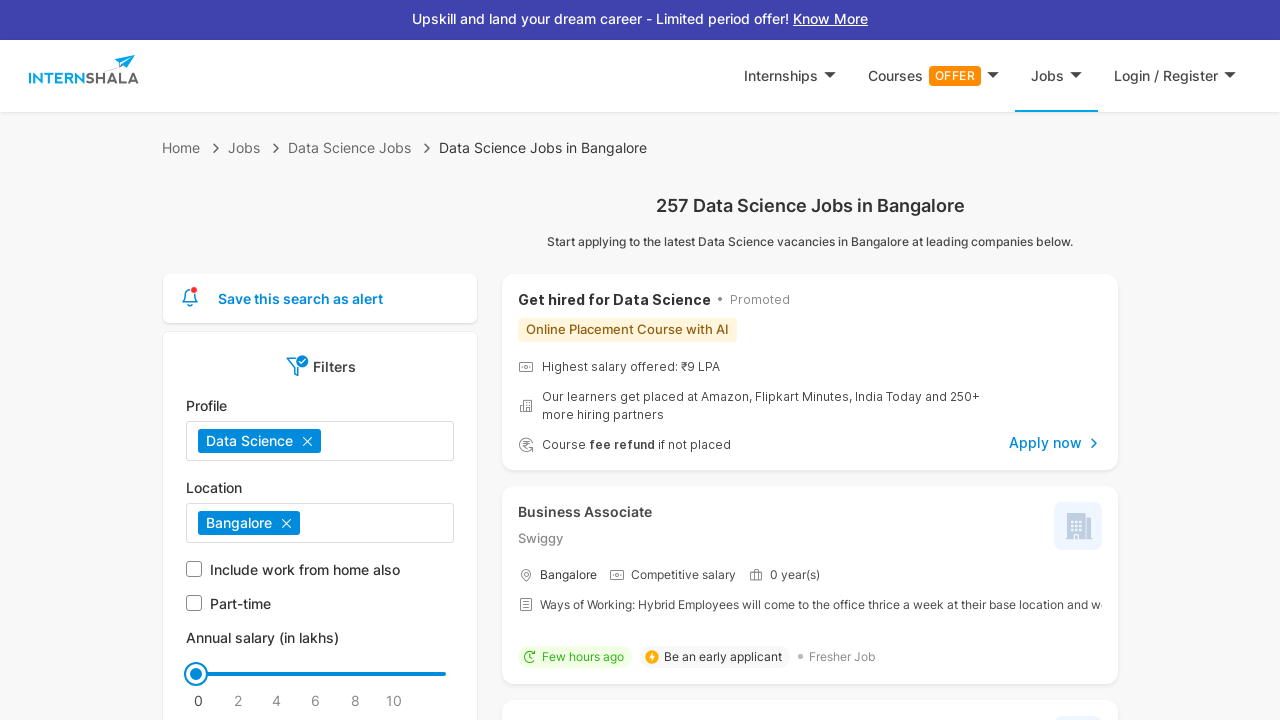

Job listing containers loaded
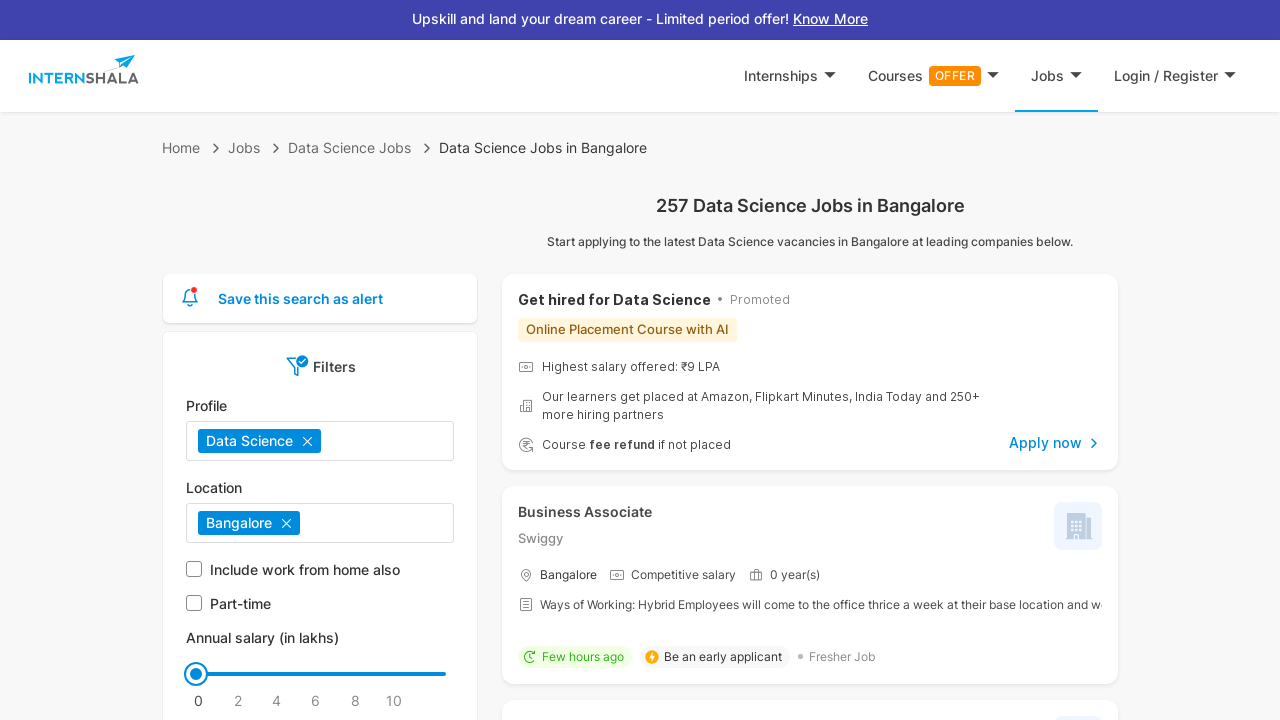

Job internship name elements loaded
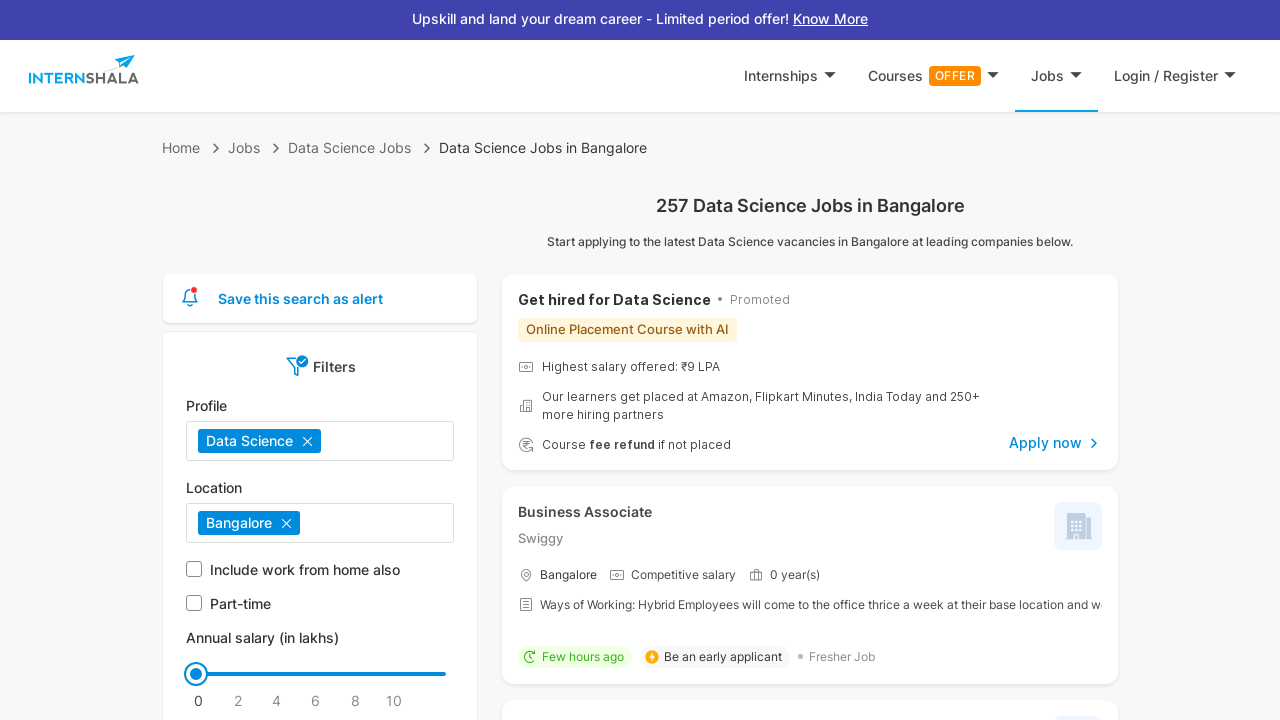

Company name elements loaded
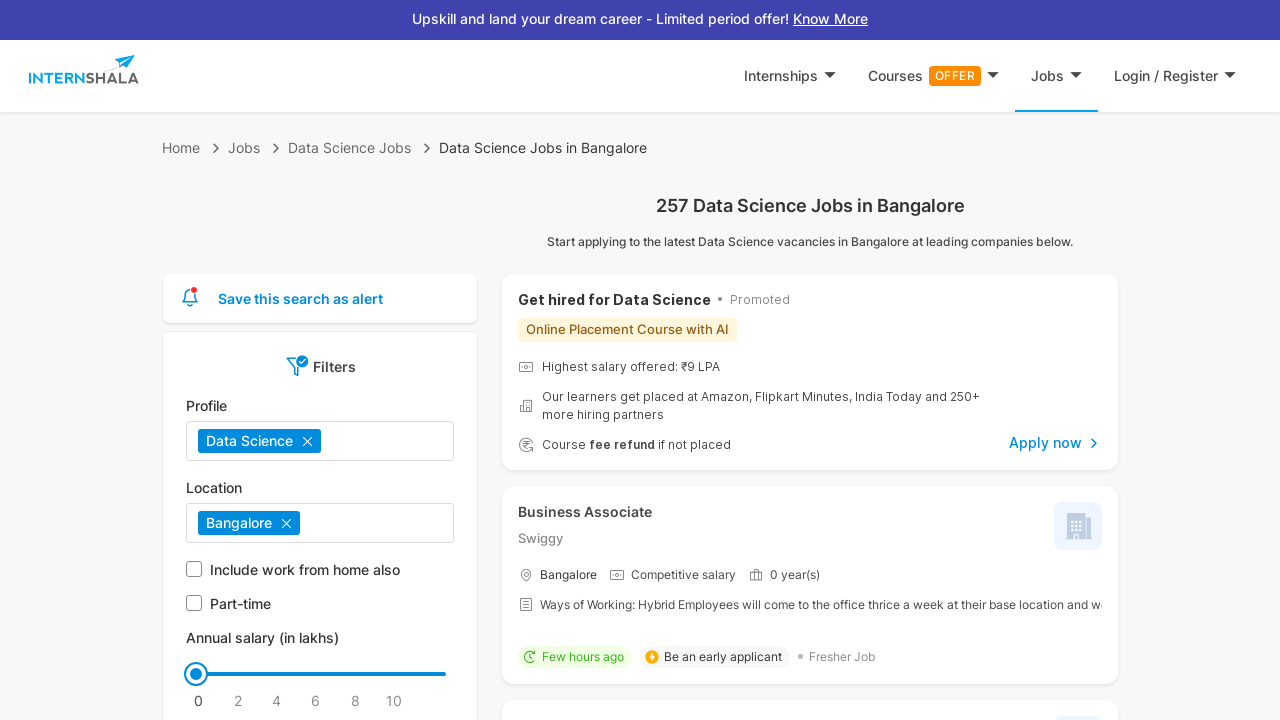

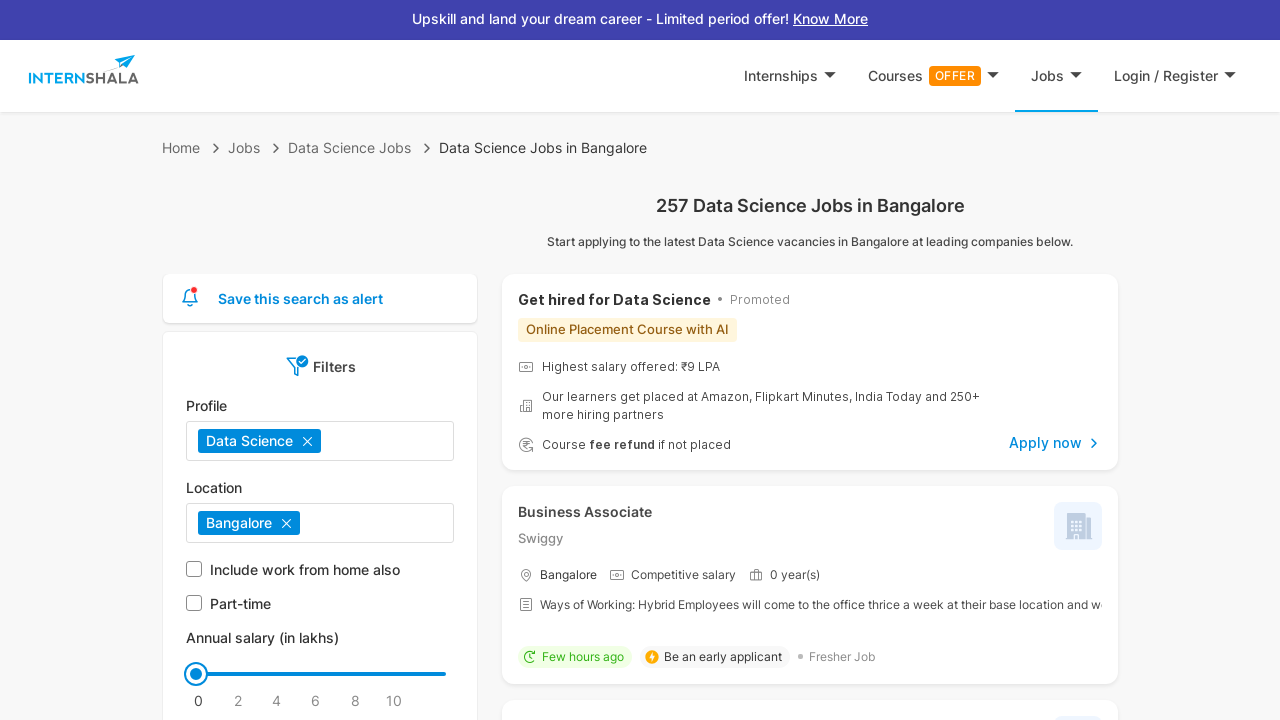